Tests JavaScript alert functionality by entering a name, clicking a button to trigger an alert, verifying the alert contains the entered name, and accepting the alert.

Starting URL: http://www.rahulshettyacademy.com/AutomationPractice/

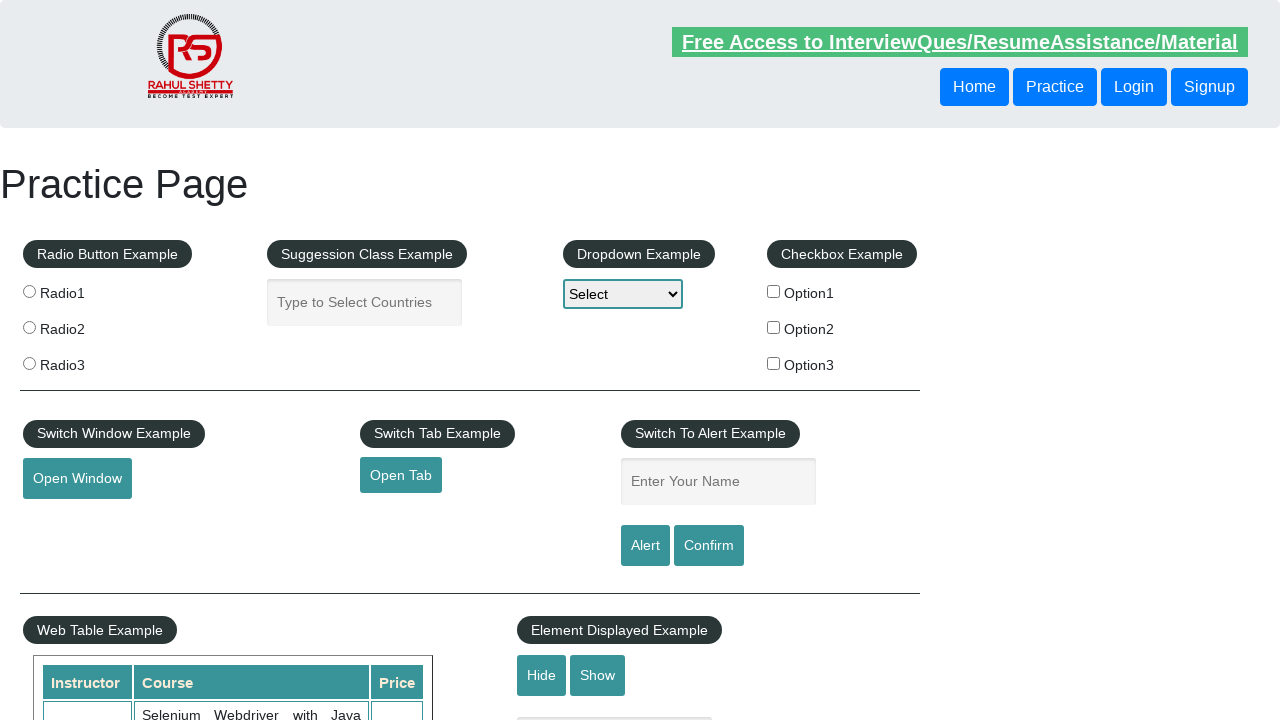

Filled name input field with 'Pranjal' on #name
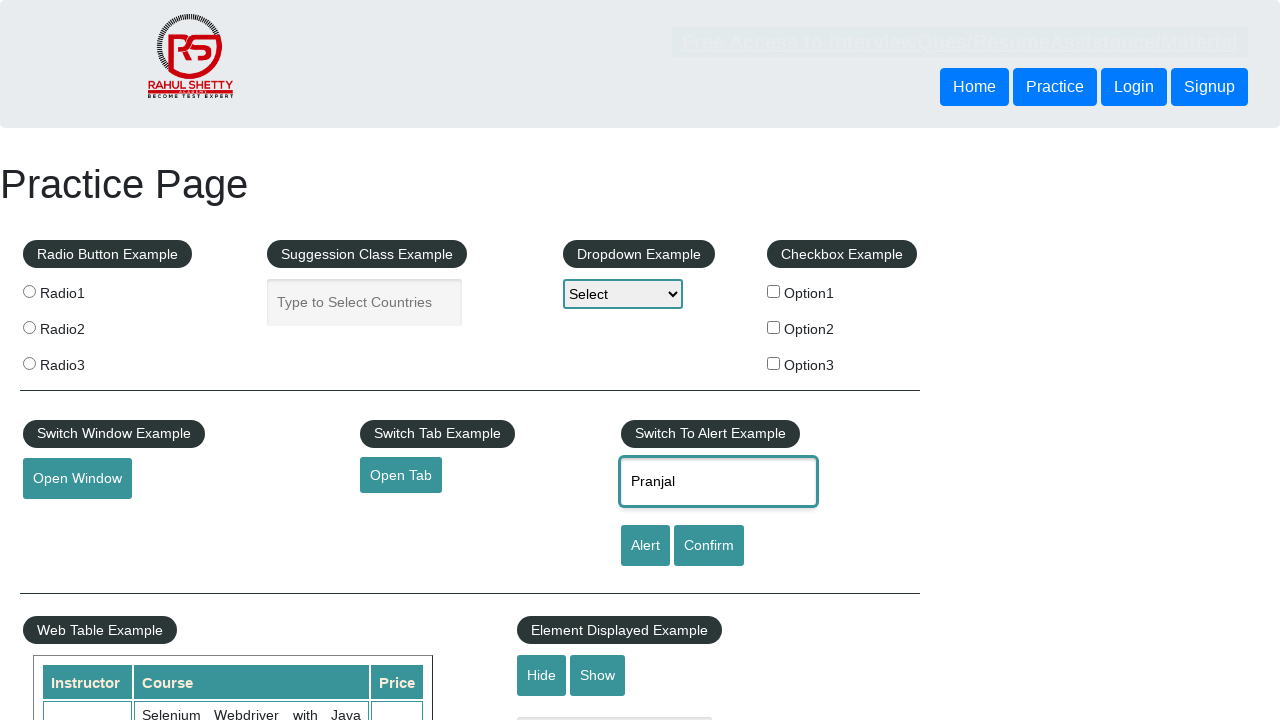

Clicked alert button to trigger JavaScript alert at (645, 546) on input#alertbtn
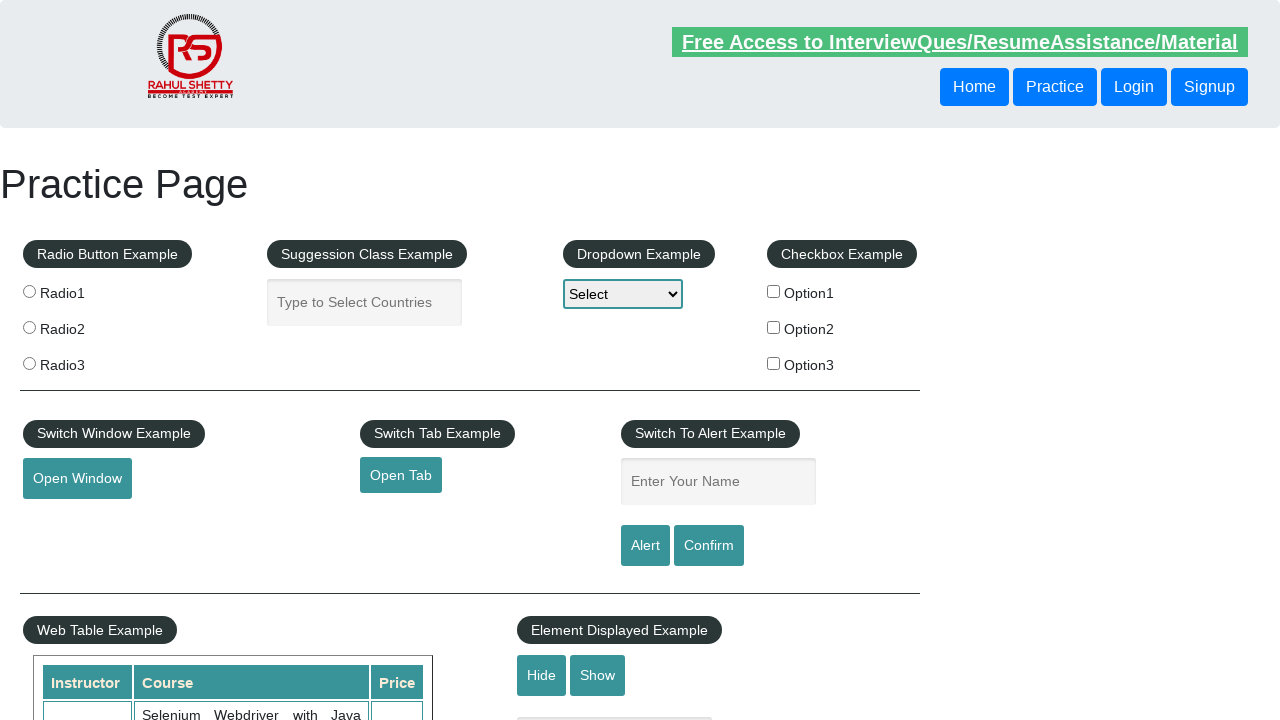

Set up dialog handler to accept alerts
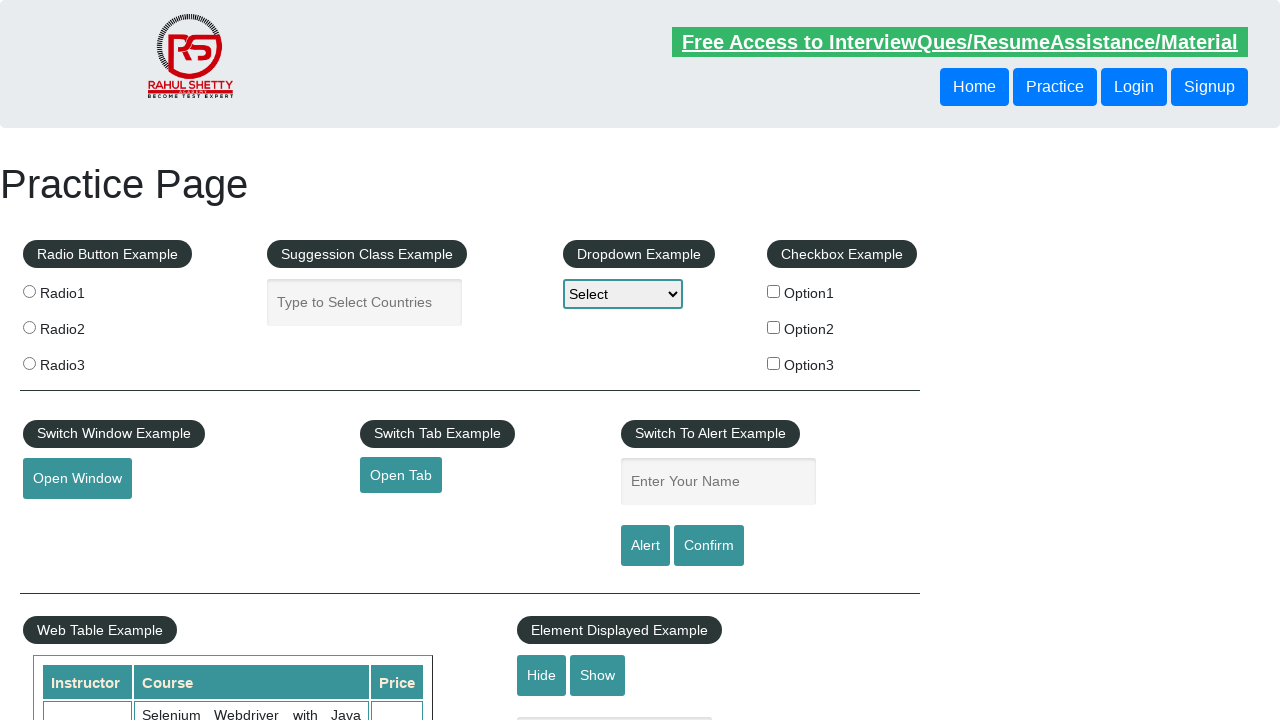

Registered one-time dialog handler to verify alert contains entered name and accept it
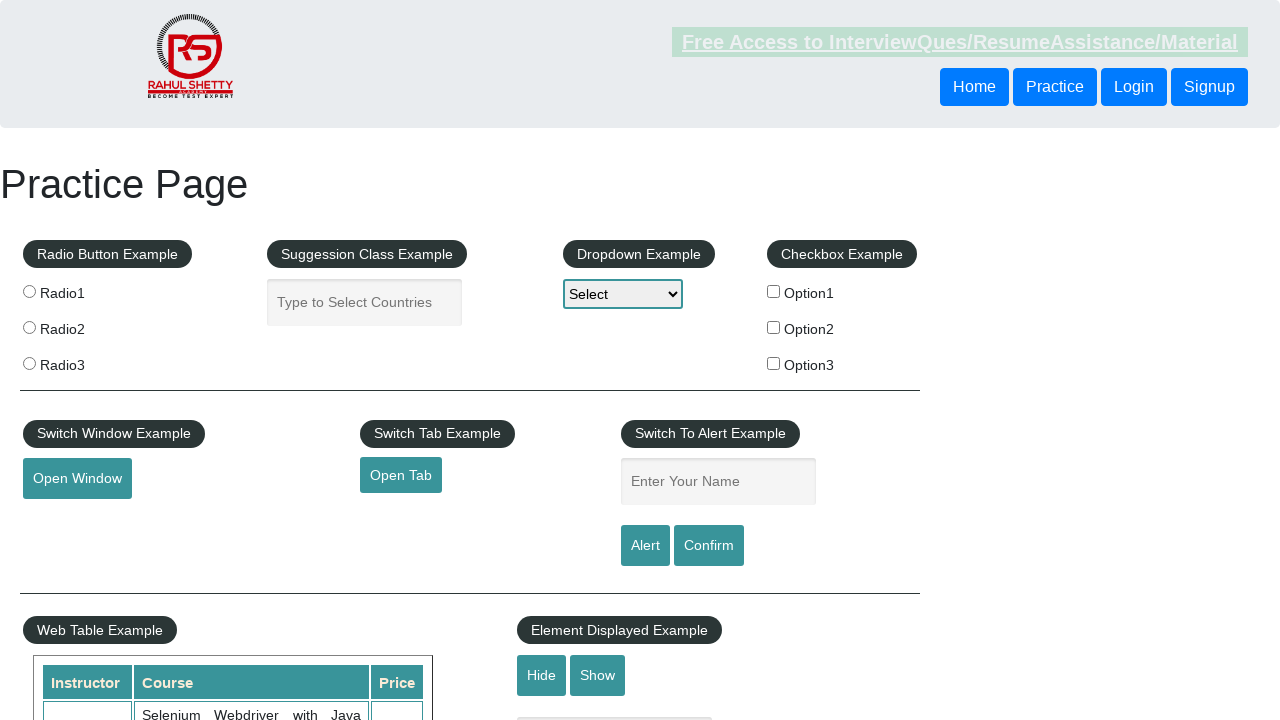

Clicked alert button again to trigger alert with dialog verification at (645, 546) on input#alertbtn
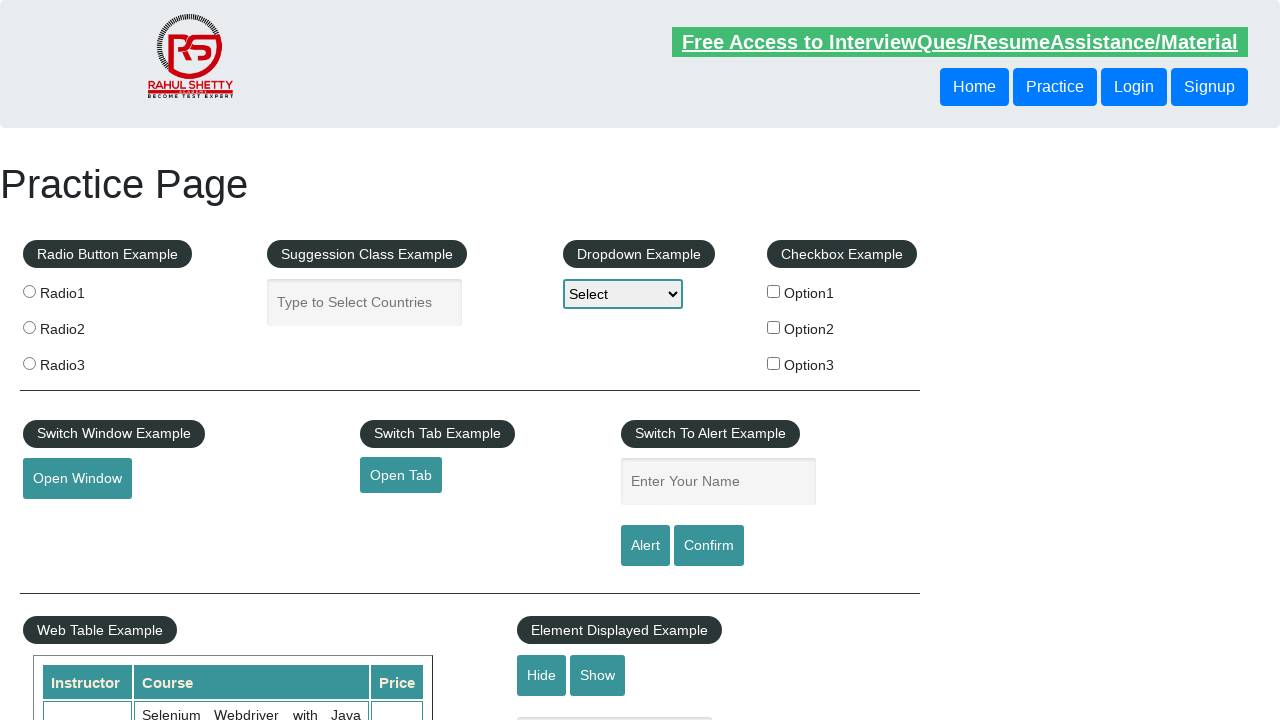

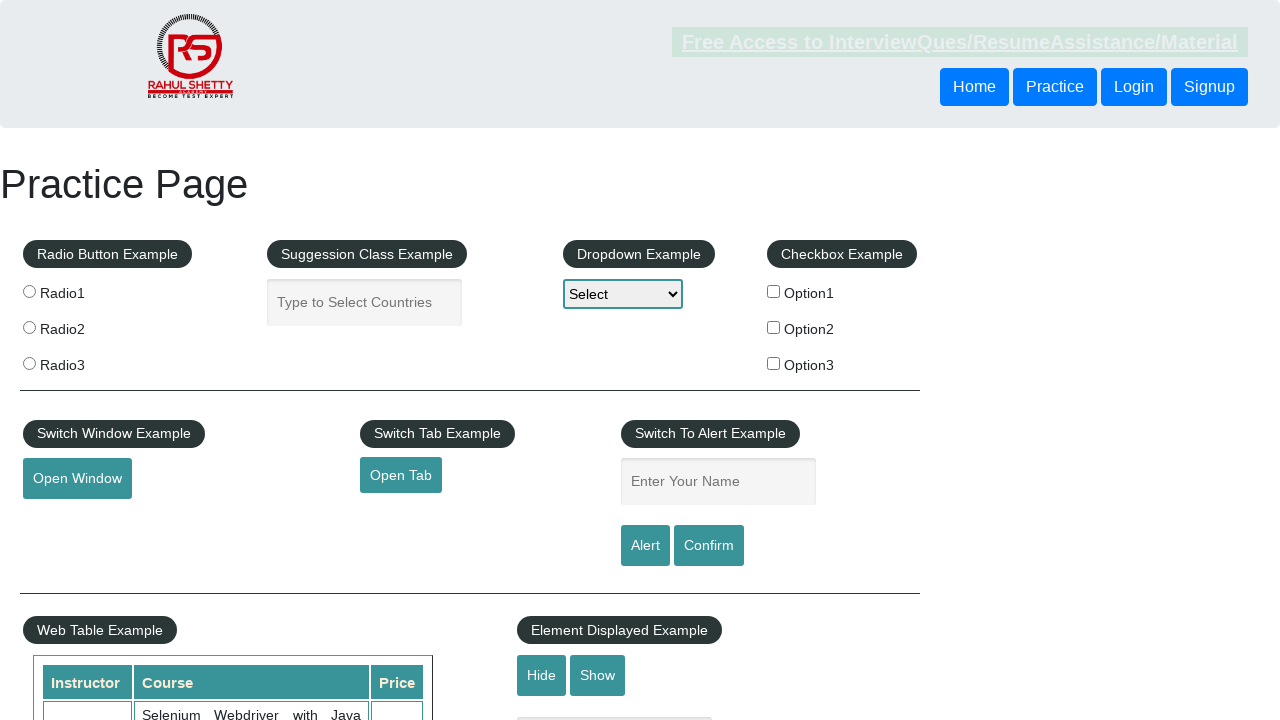